Tests dropdown selection functionality by navigating to a flights website, clicking on the Register link, and selecting a gender option from a dropdown menu.

Starting URL: http://flights.qedgetech.com/

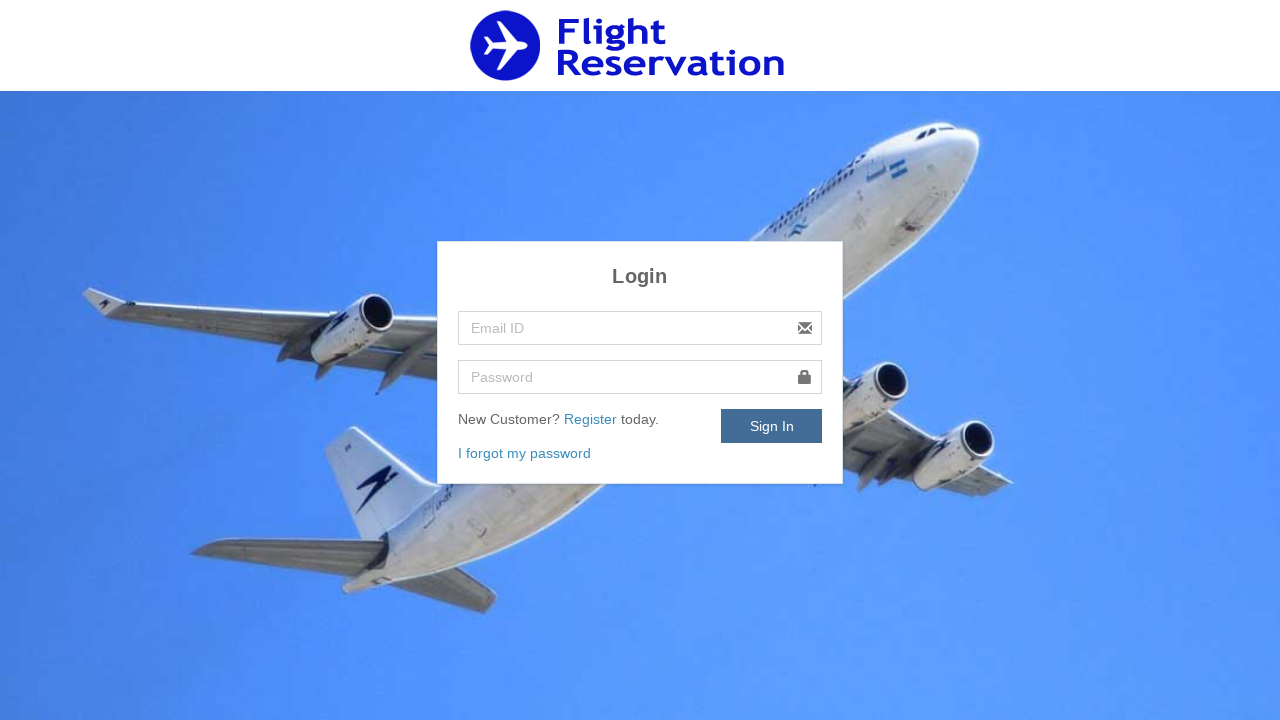

Clicked on Register link at (592, 419) on text=Register
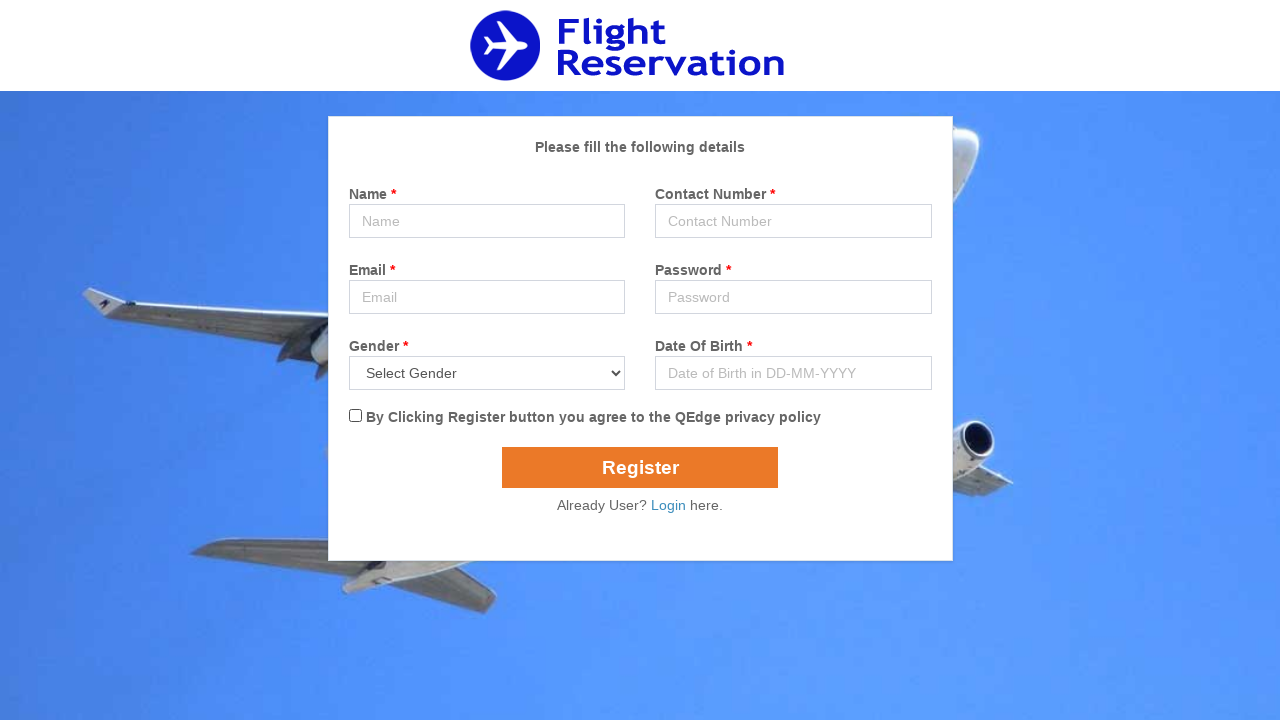

Gender dropdown selector loaded
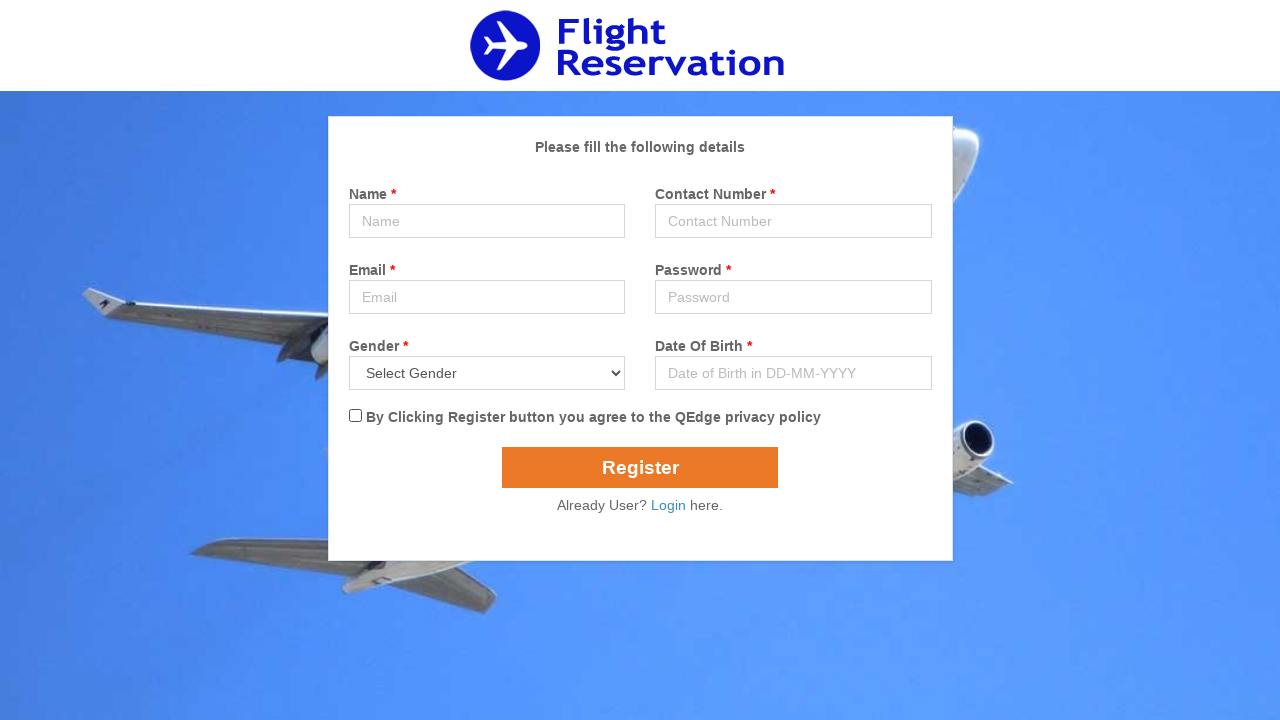

Selected 'Female' from the gender dropdown menu on select[name='gender']
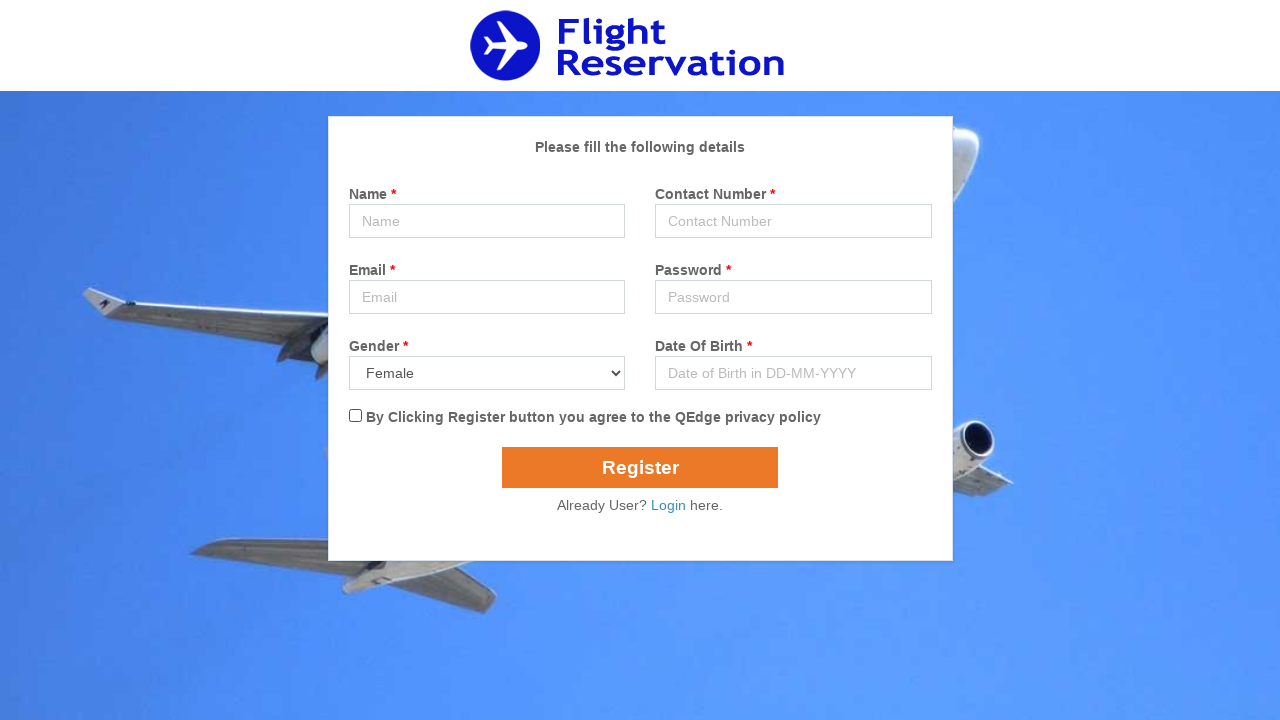

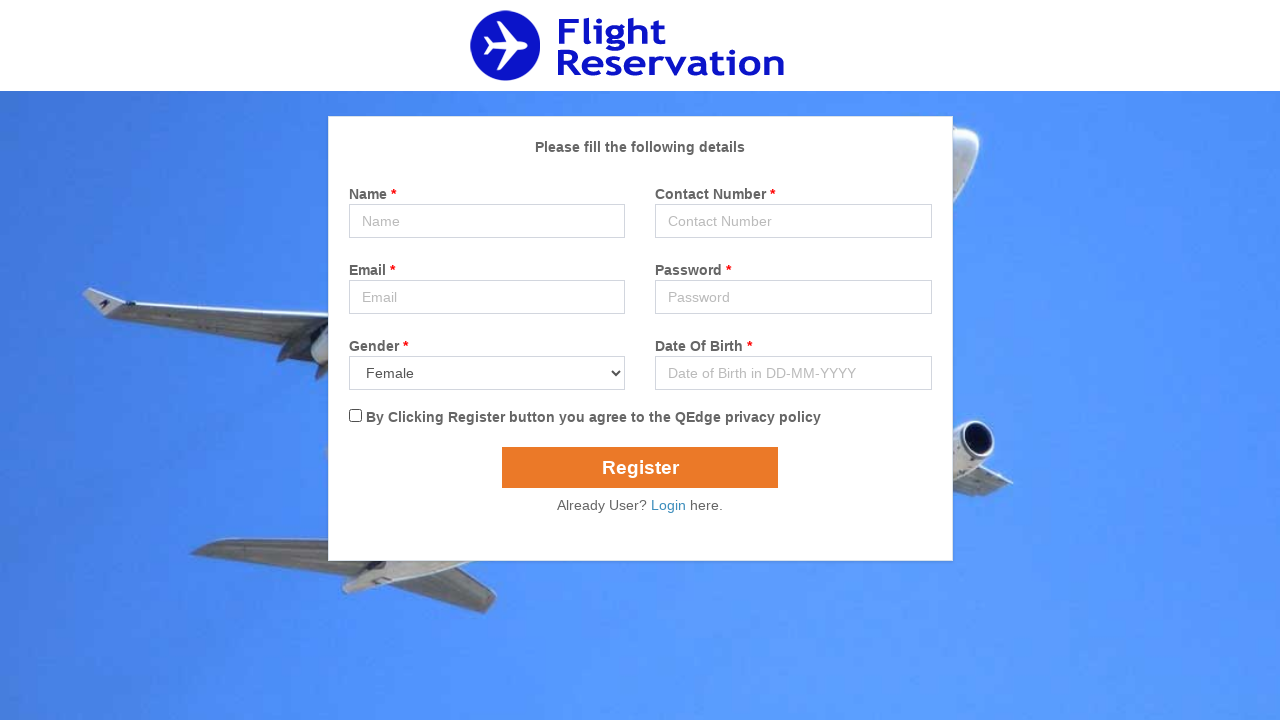